Tests checkbox functionality by navigating to the checkboxes page, toggling checkbox states, and verifying their selection status

Starting URL: https://the-internet.herokuapp.com/

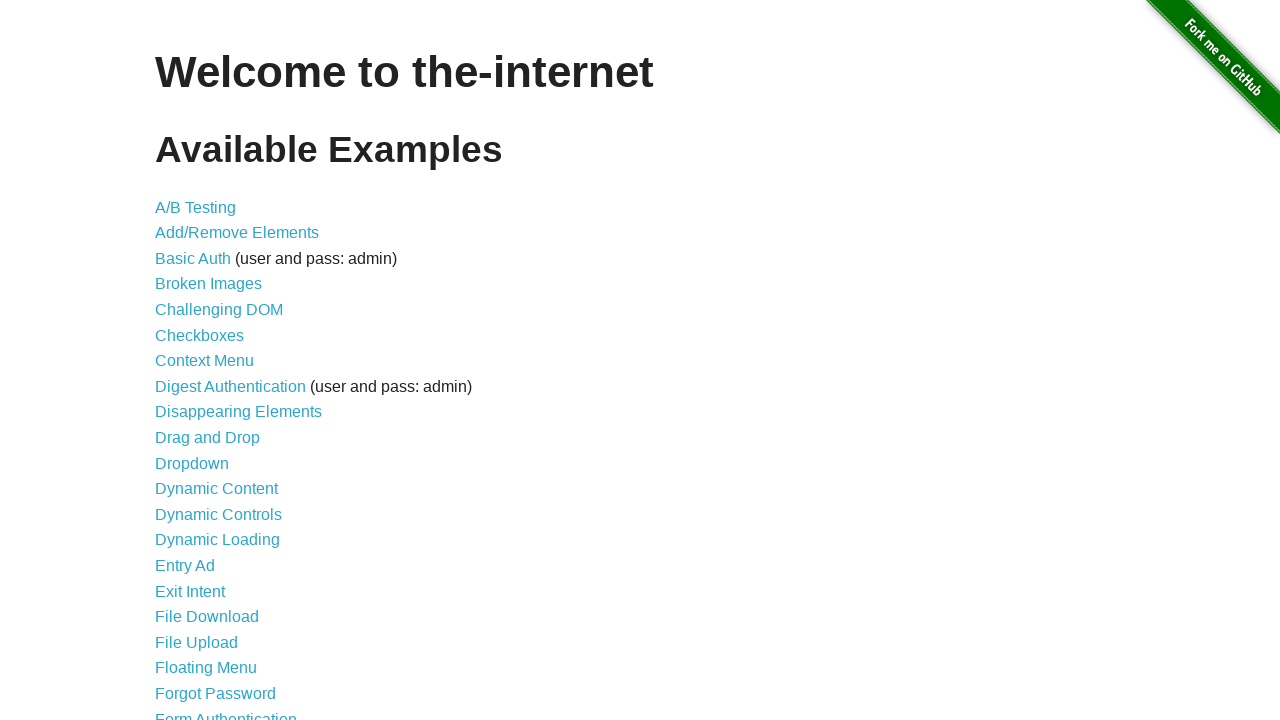

Clicked on the Checkboxes link at (200, 335) on a:text('Checkboxes')
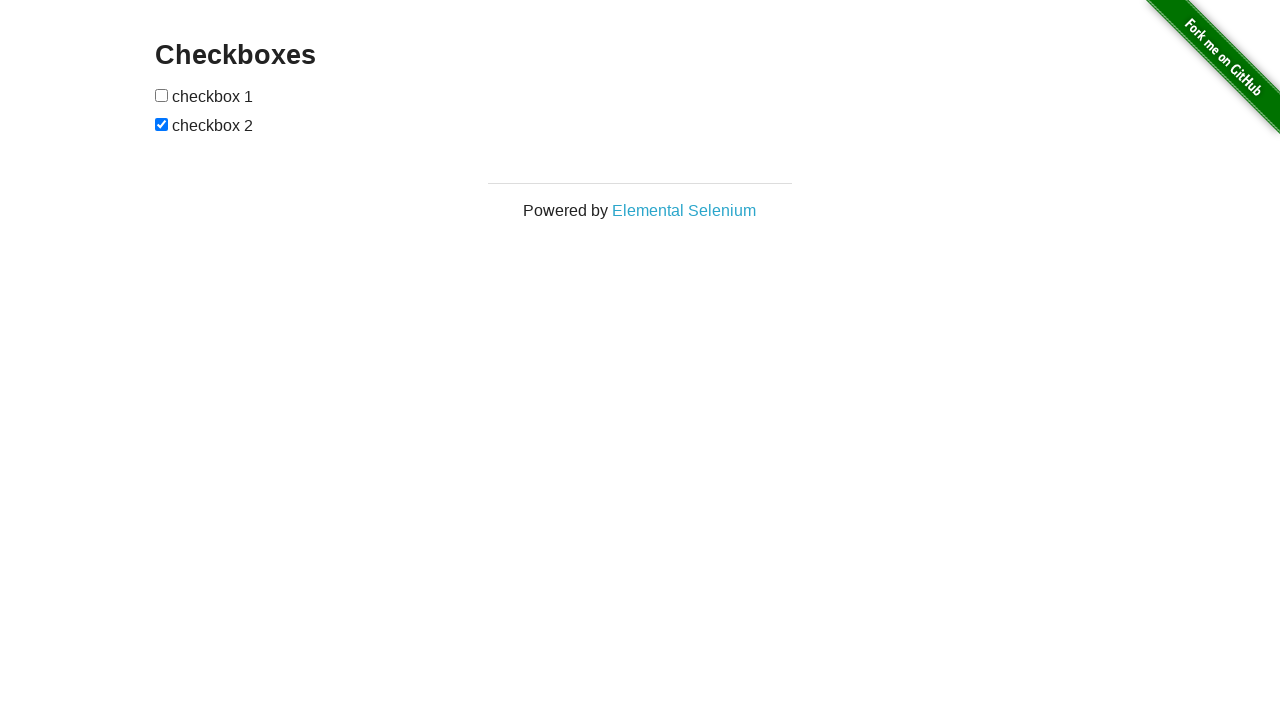

Clicked the first checkbox to check it at (162, 95) on input[type='checkbox'] >> nth=0
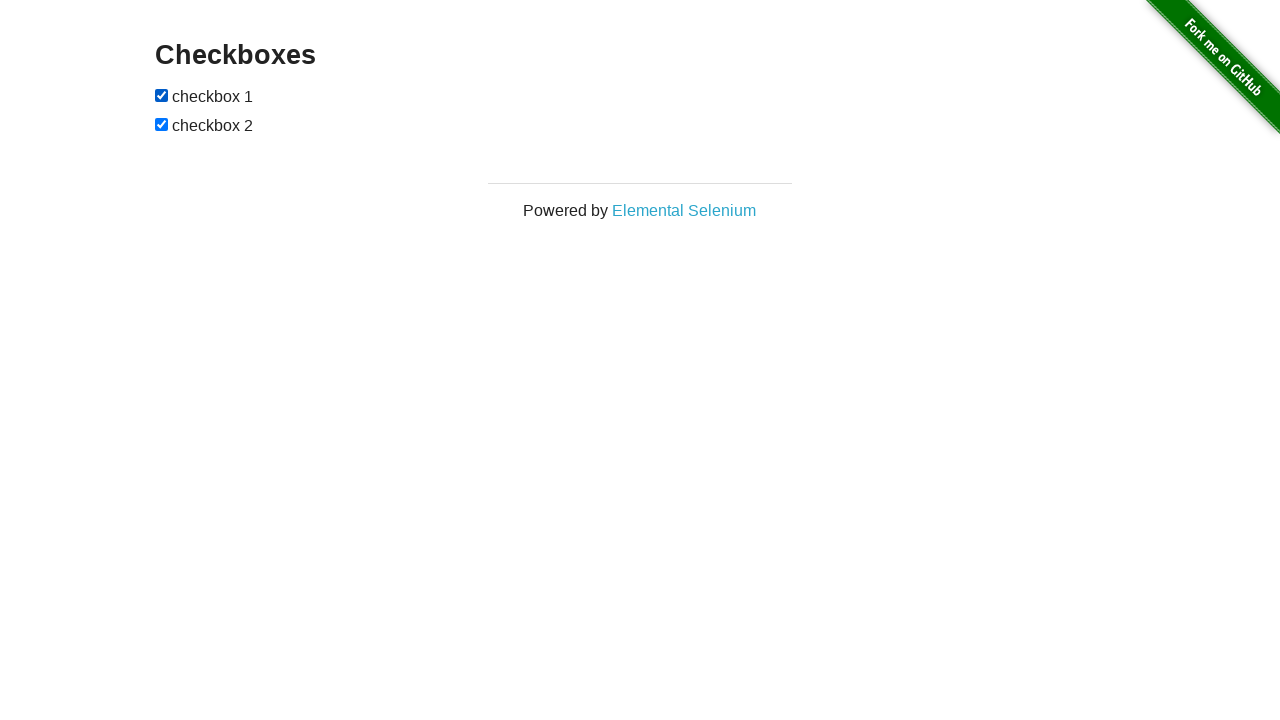

Clicked the second checkbox to uncheck it at (162, 124) on input[type='checkbox'] >> nth=1
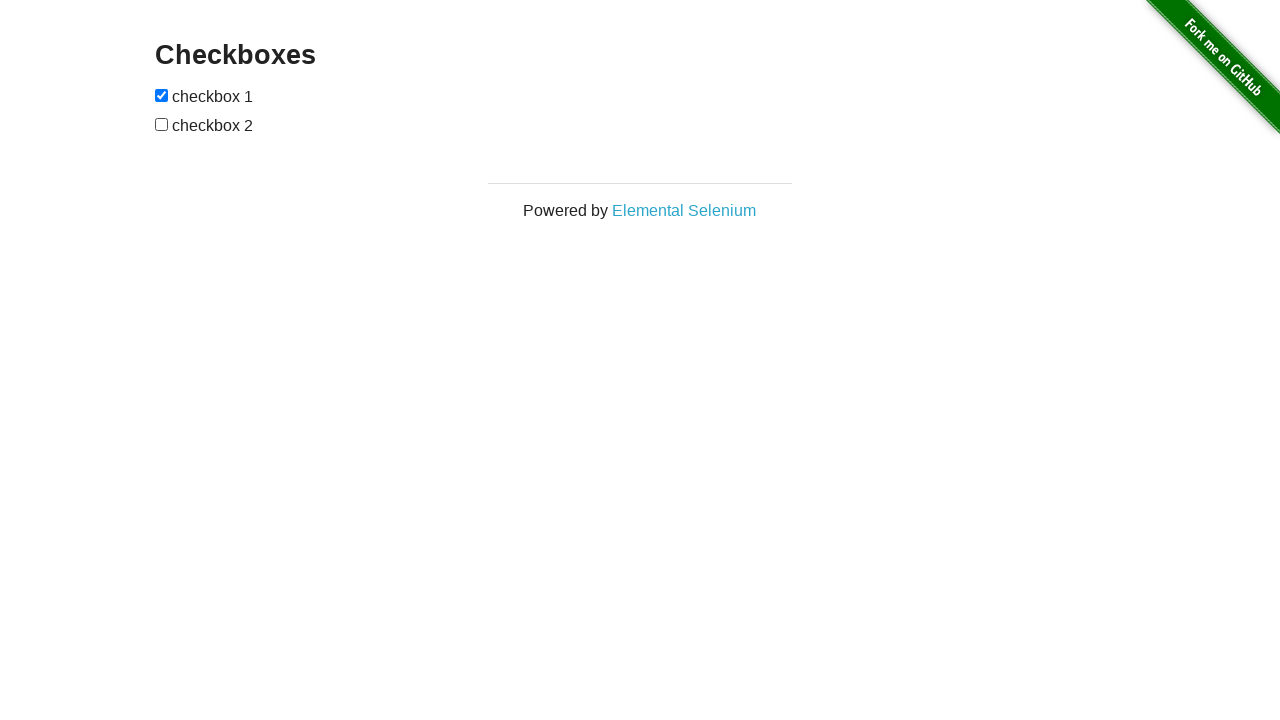

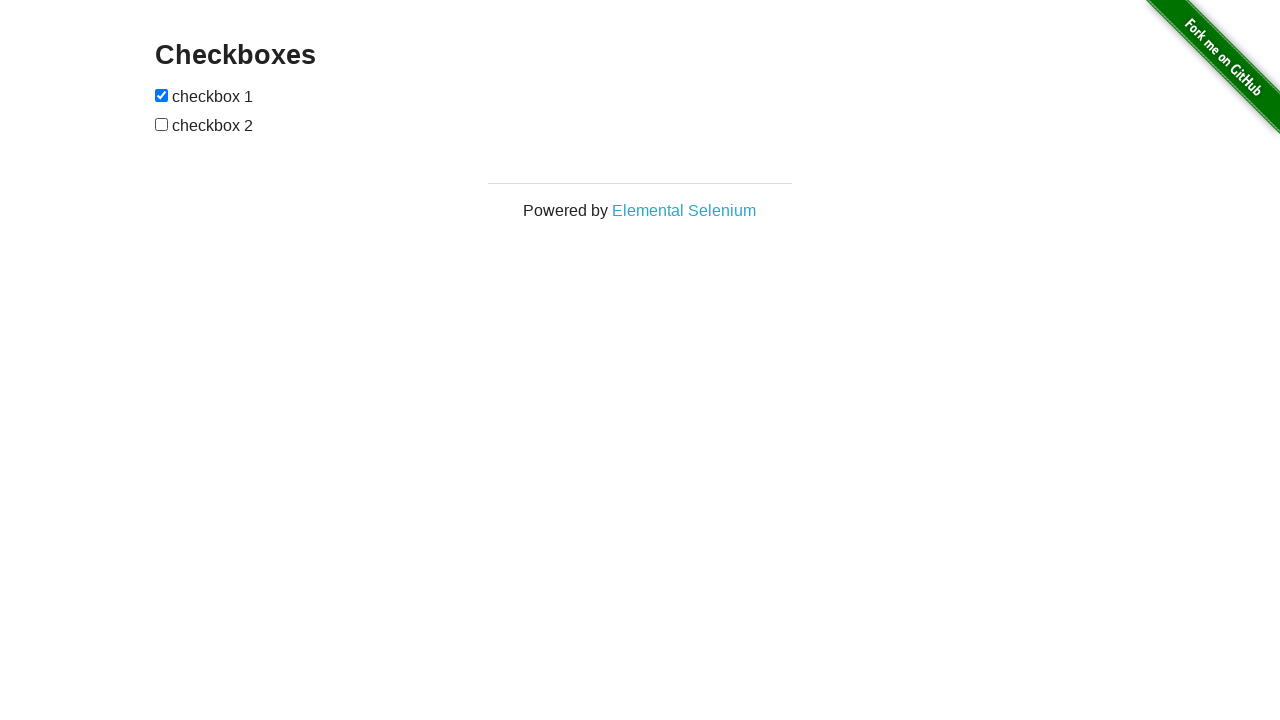